Tests all development way checkboxes by checking and unchecking them

Starting URL: https://katalon-test.s3.amazonaws.com/aut/html/form.html

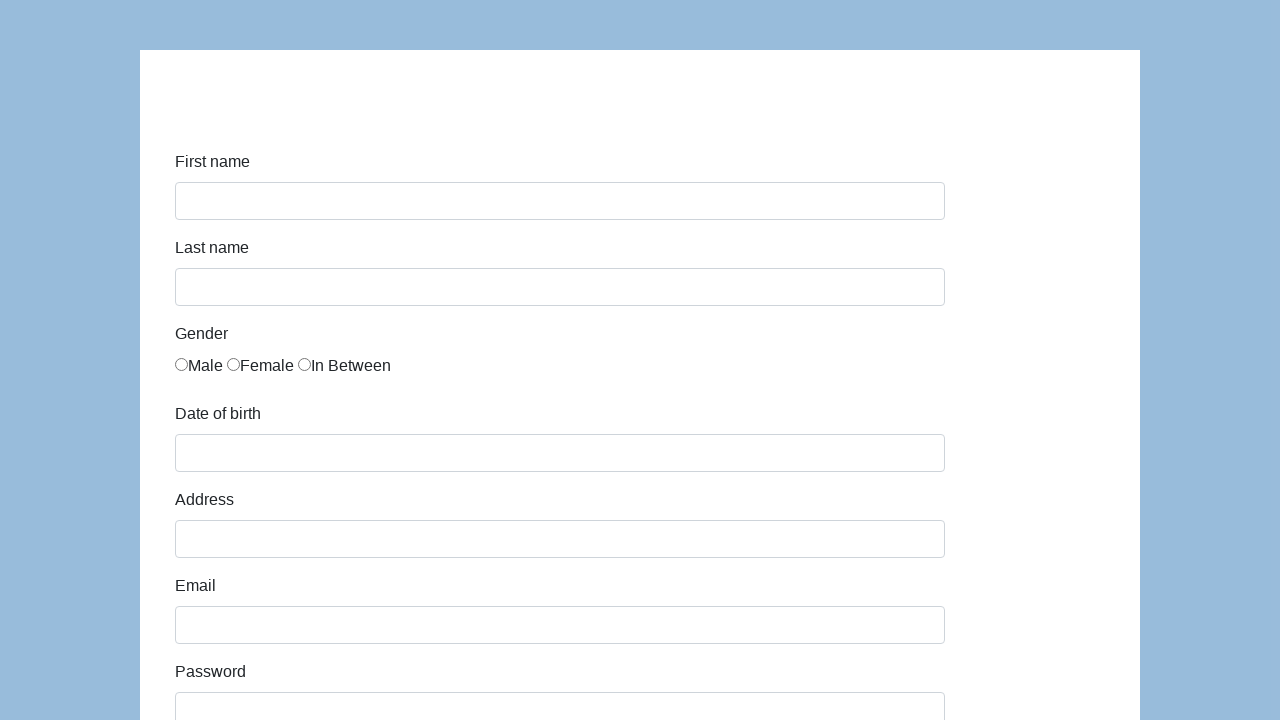

Navigated to form page
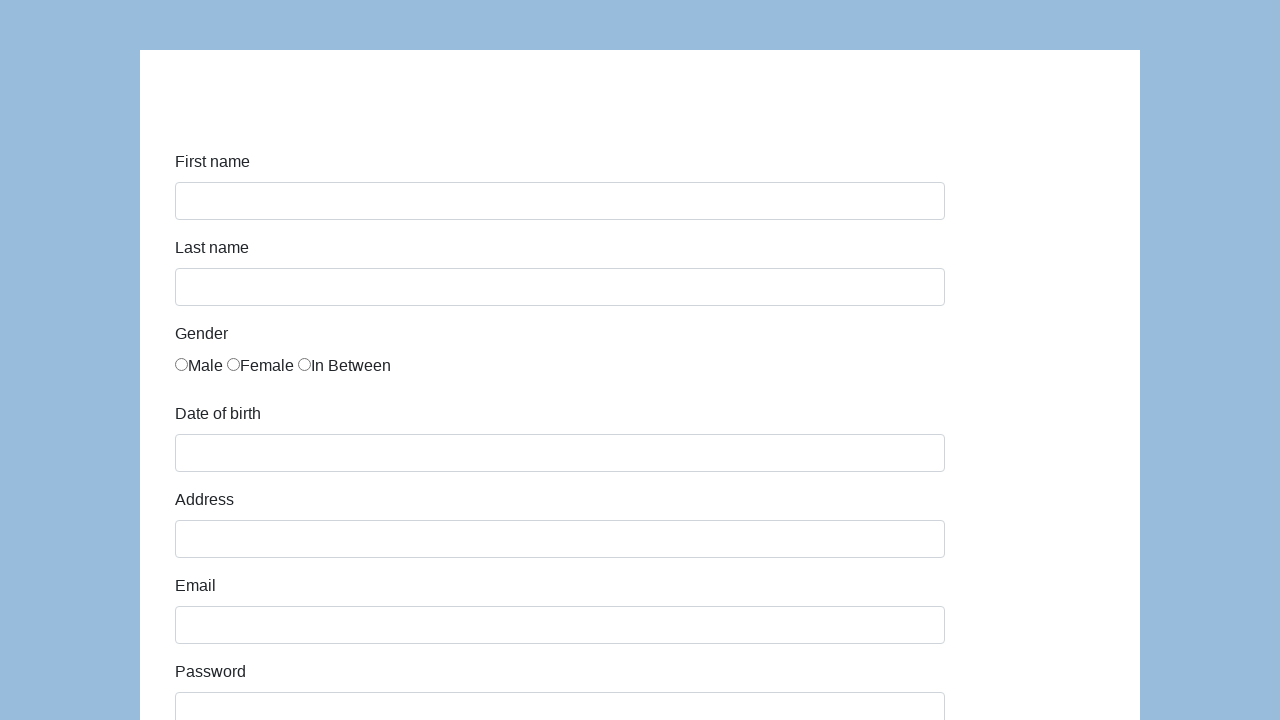

Located all checkbox elements
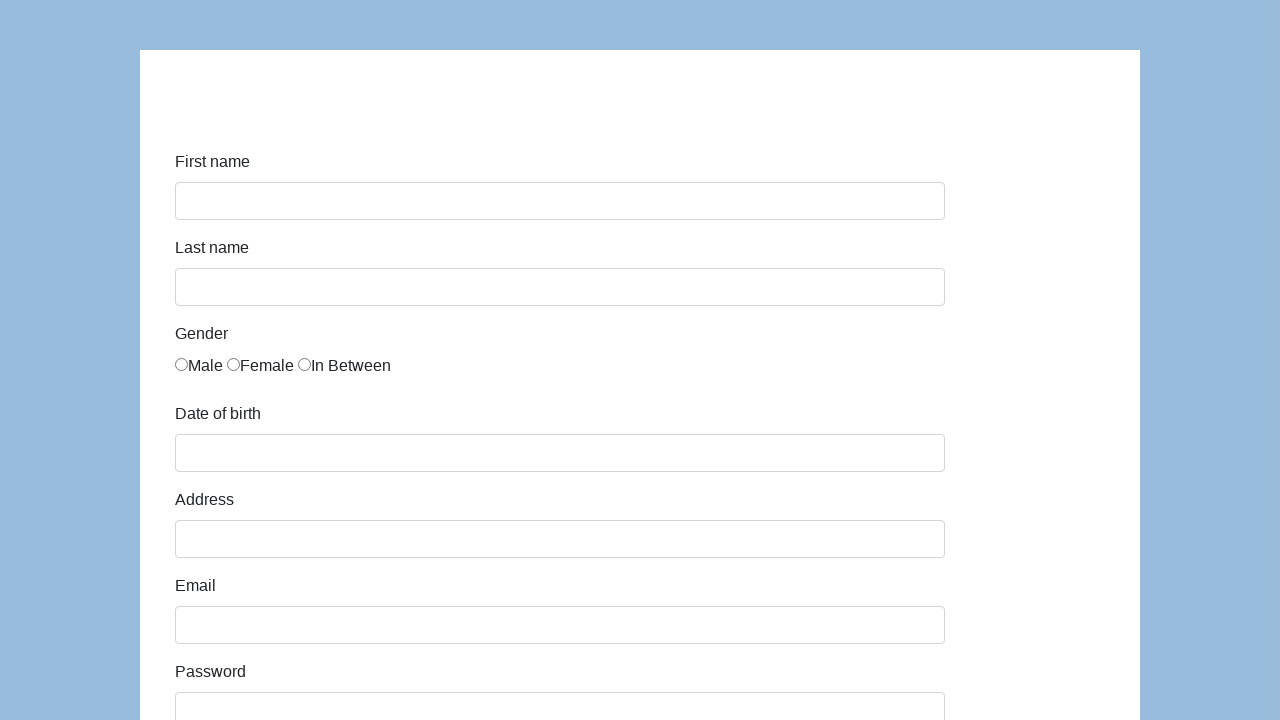

Checked checkbox 1 at (182, 360) on input[type='checkbox'] >> nth=0
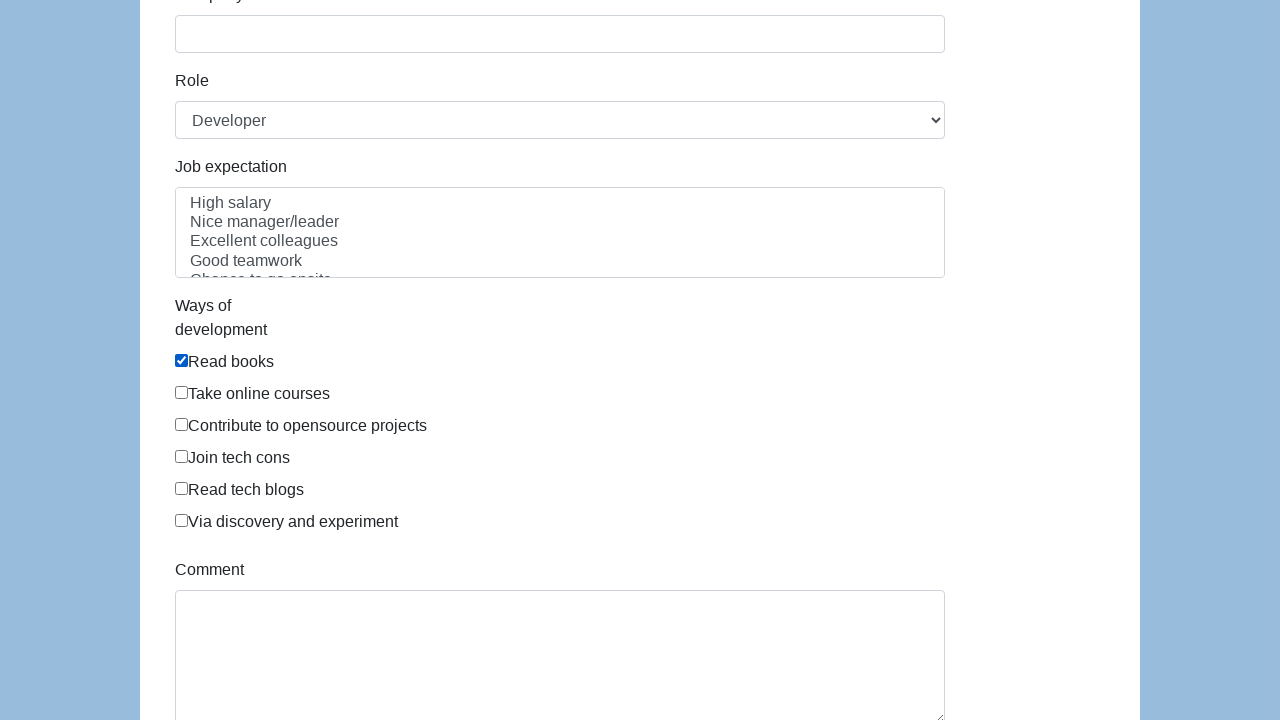

Unchecked checkbox 1 at (182, 360) on input[type='checkbox'] >> nth=0
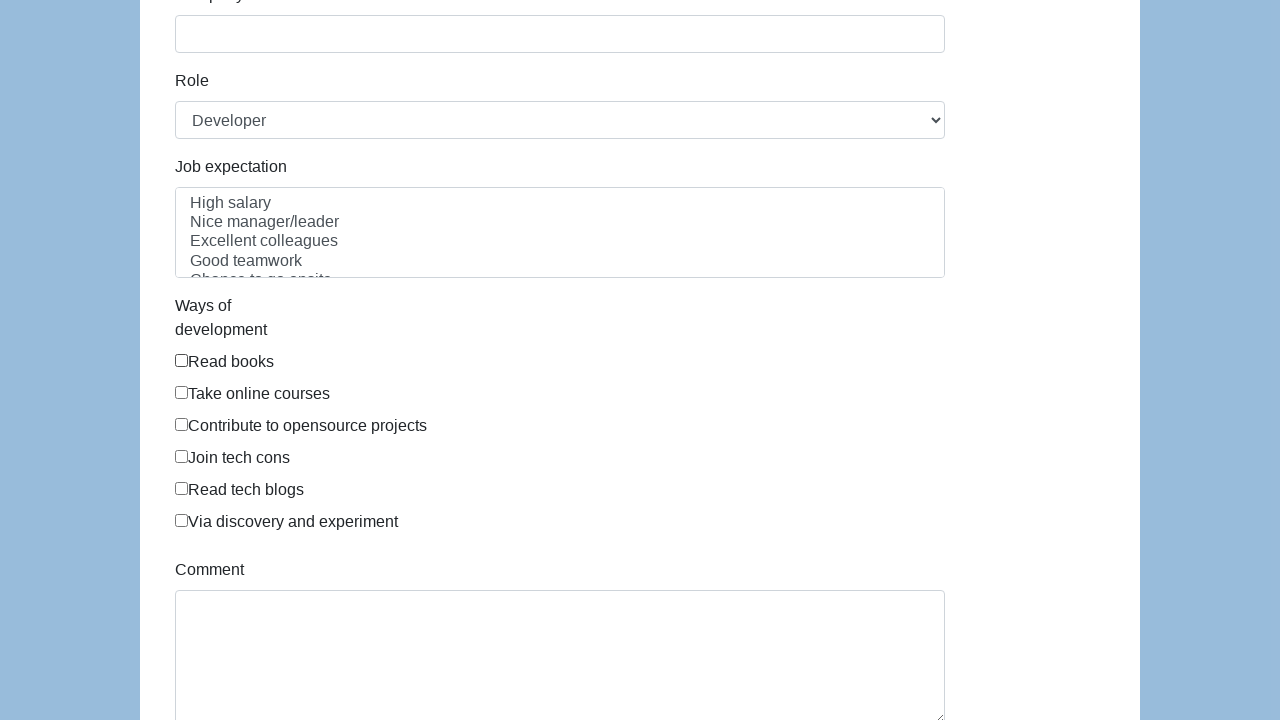

Checked checkbox 1 again at (182, 360) on input[type='checkbox'] >> nth=0
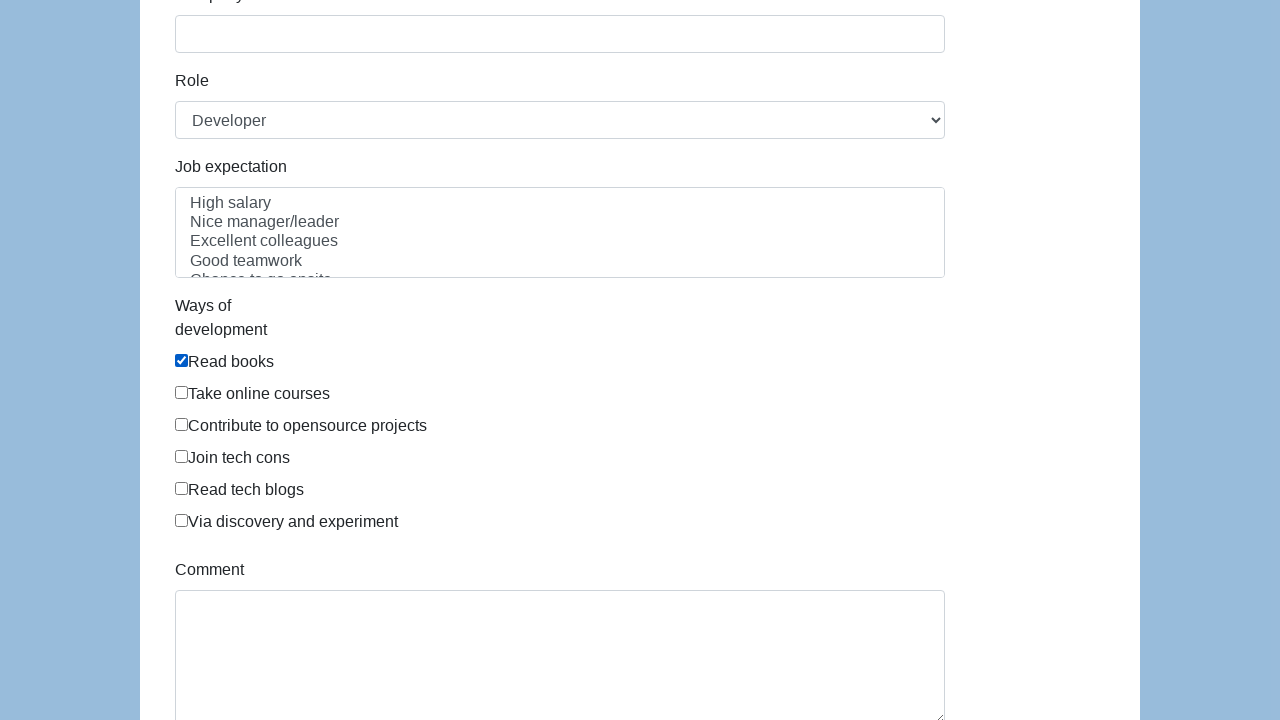

Checked checkbox 2 at (182, 392) on input[type='checkbox'] >> nth=1
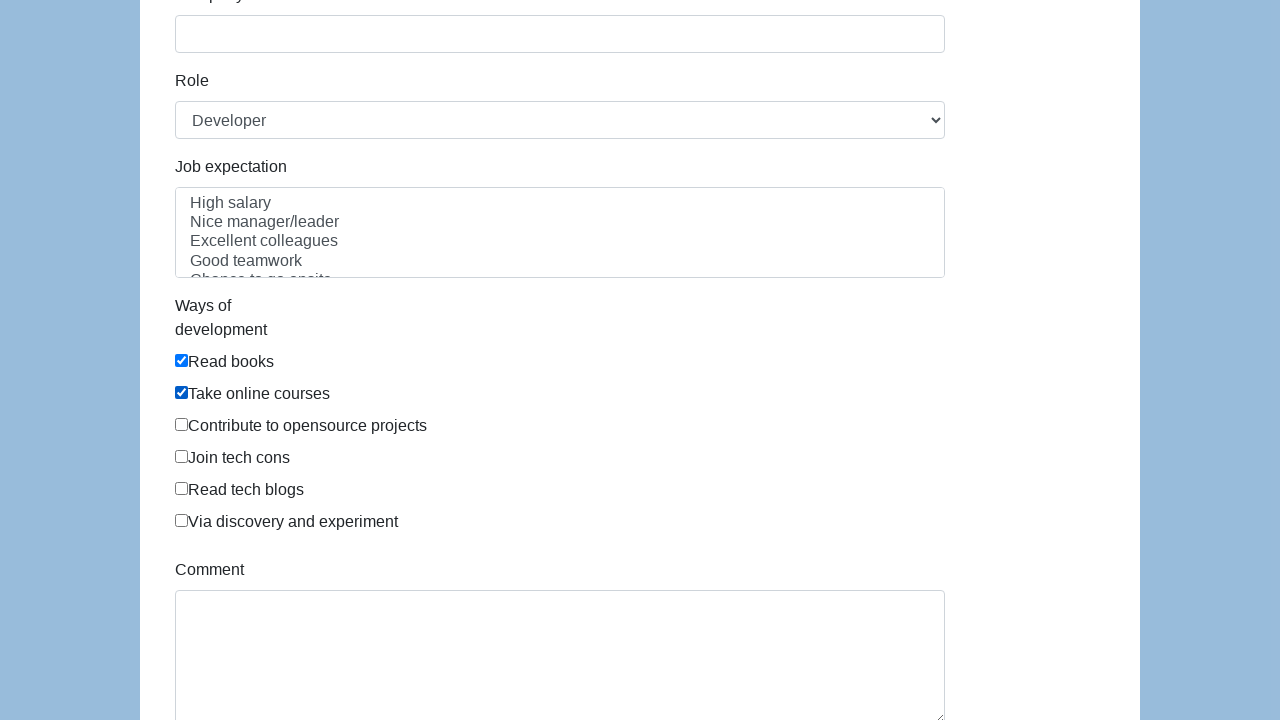

Unchecked checkbox 2 at (182, 392) on input[type='checkbox'] >> nth=1
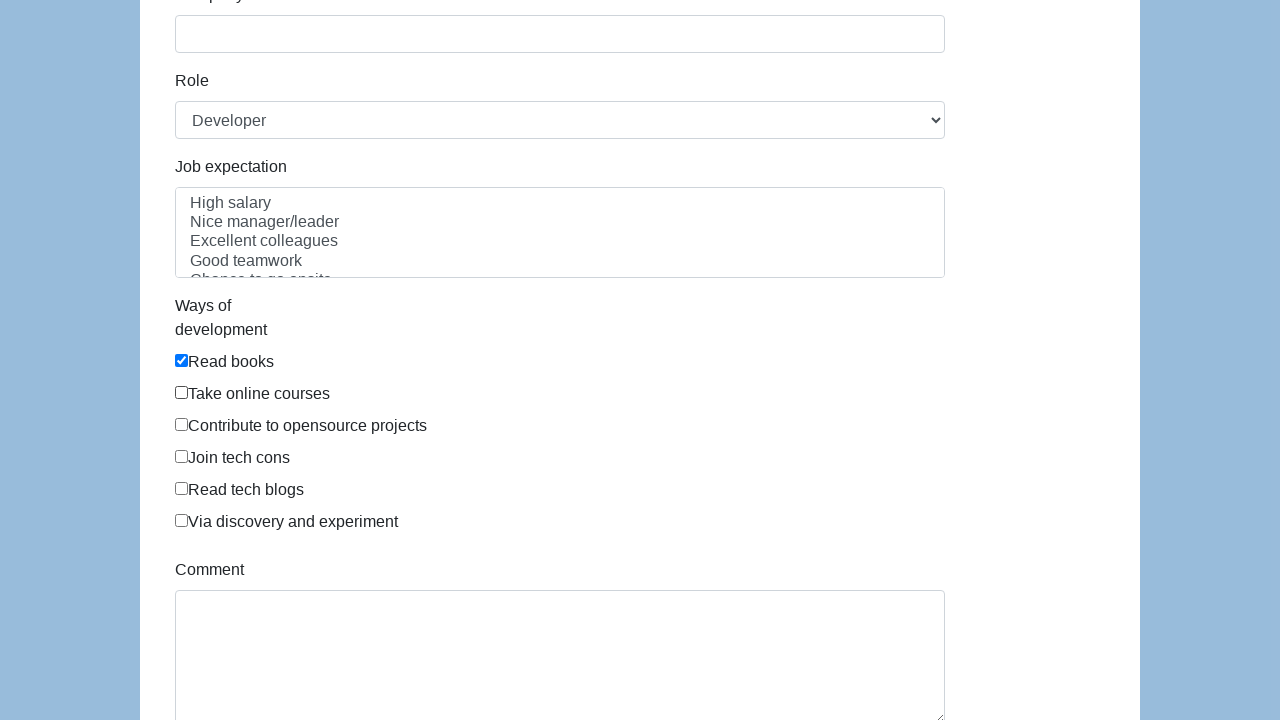

Checked checkbox 2 again at (182, 392) on input[type='checkbox'] >> nth=1
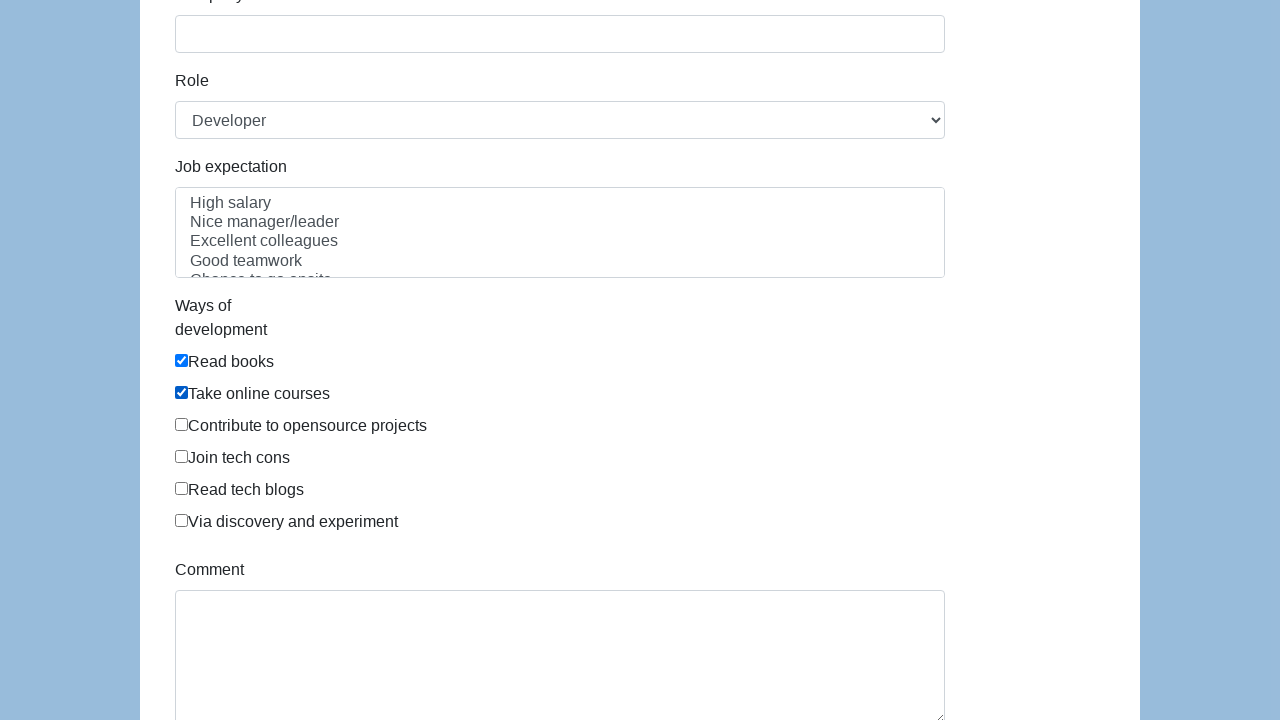

Checked checkbox 3 at (182, 424) on input[type='checkbox'] >> nth=2
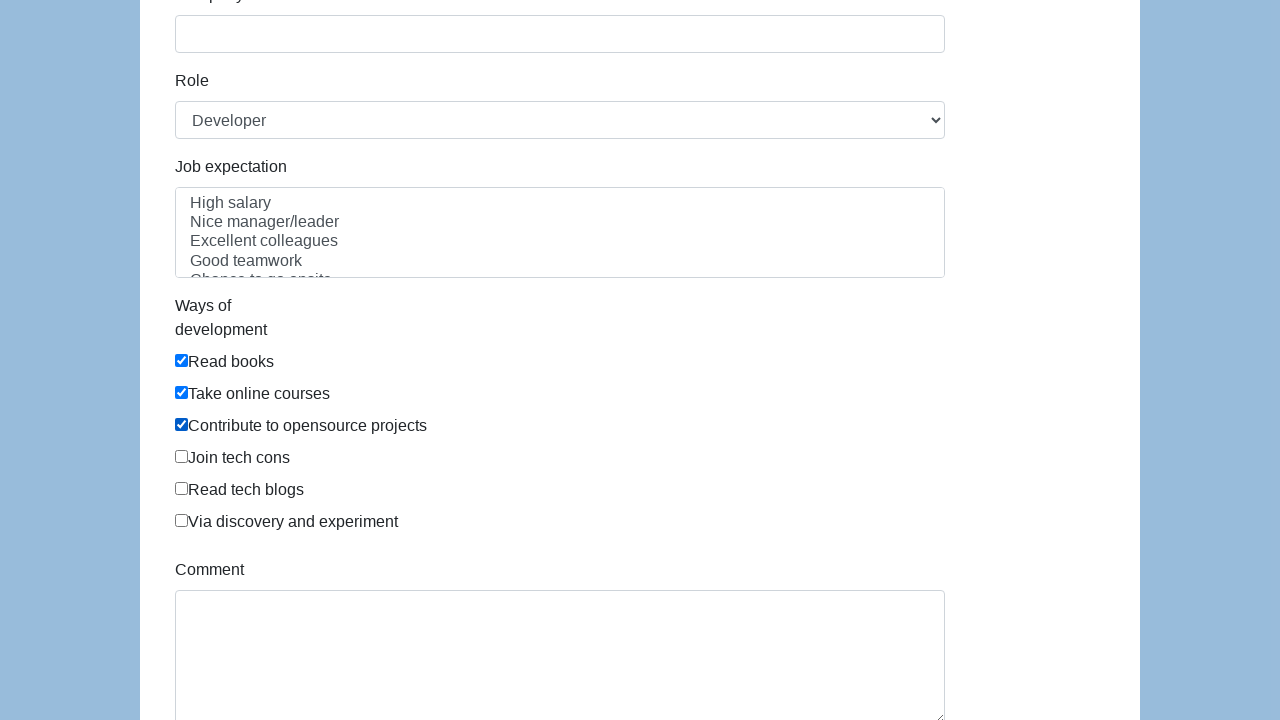

Unchecked checkbox 3 at (182, 424) on input[type='checkbox'] >> nth=2
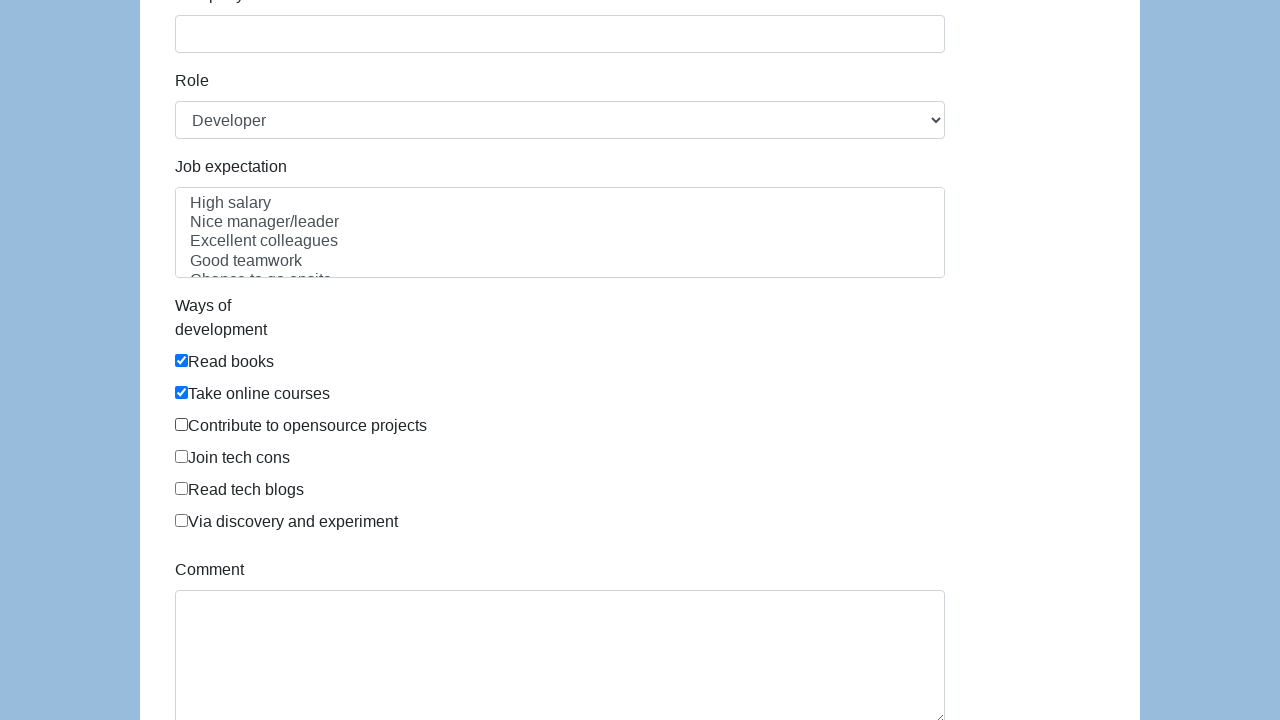

Checked checkbox 3 again at (182, 424) on input[type='checkbox'] >> nth=2
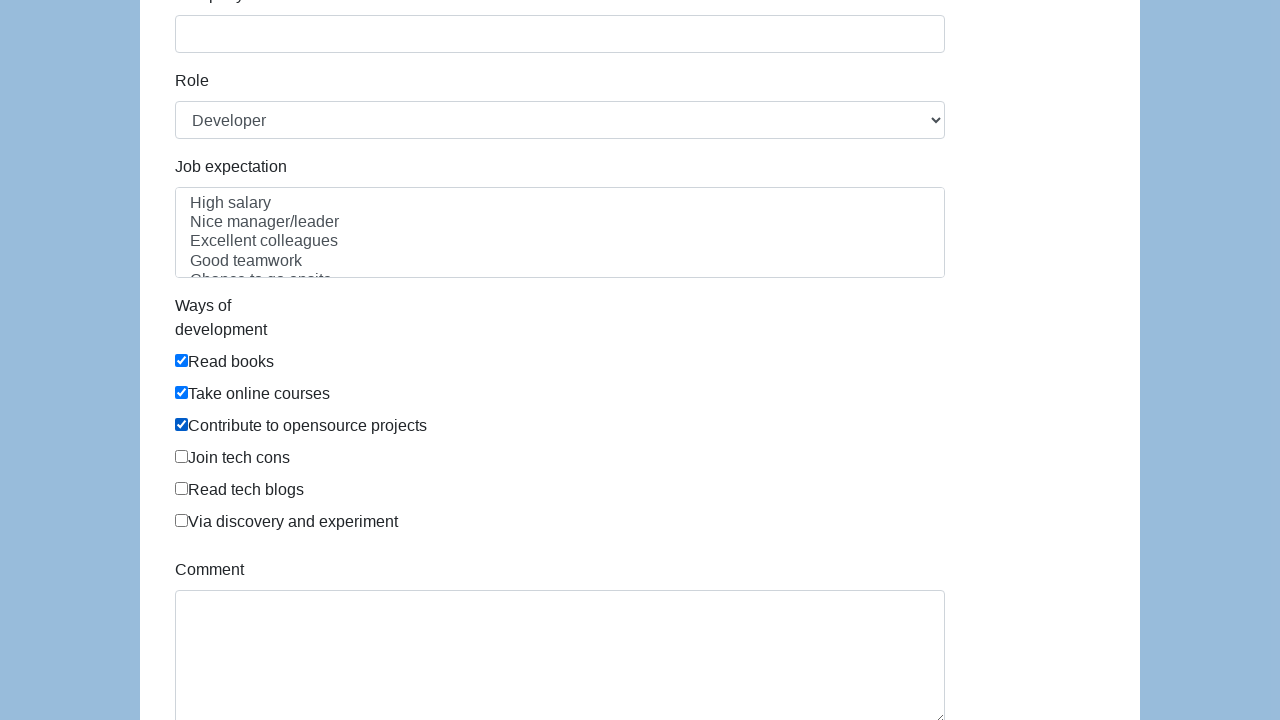

Checked checkbox 4 at (182, 456) on input[type='checkbox'] >> nth=3
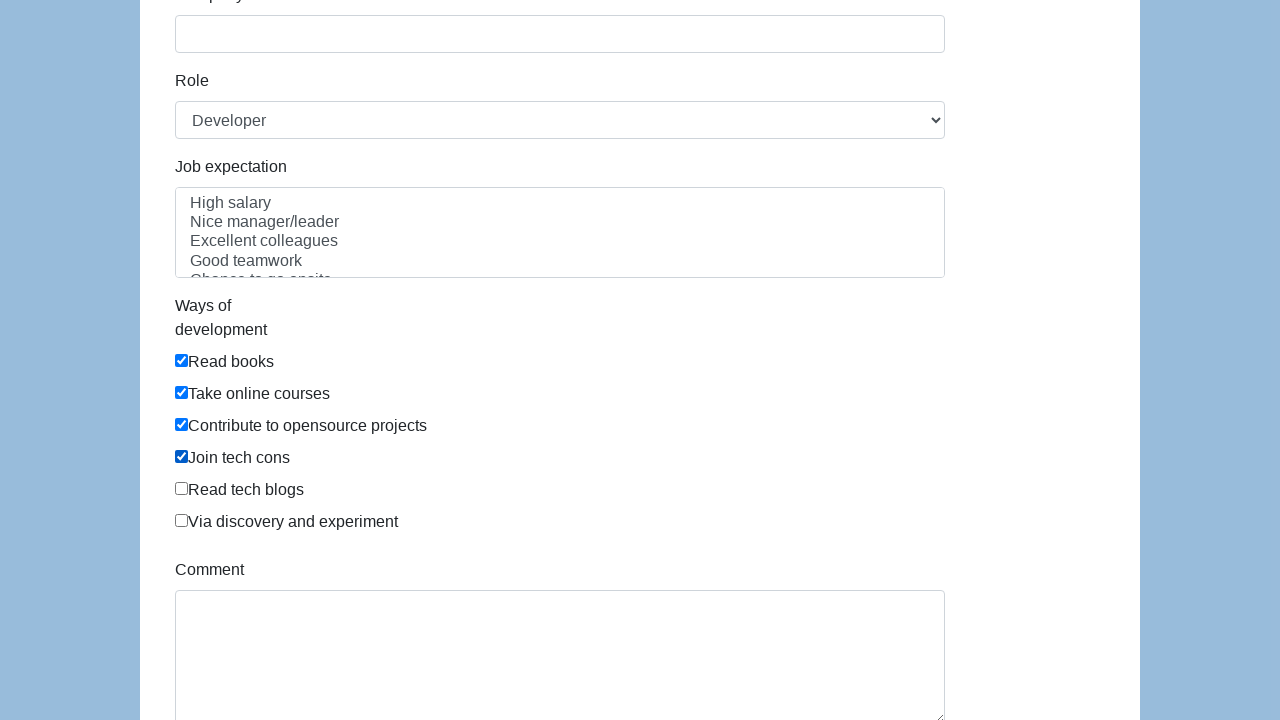

Unchecked checkbox 4 at (182, 456) on input[type='checkbox'] >> nth=3
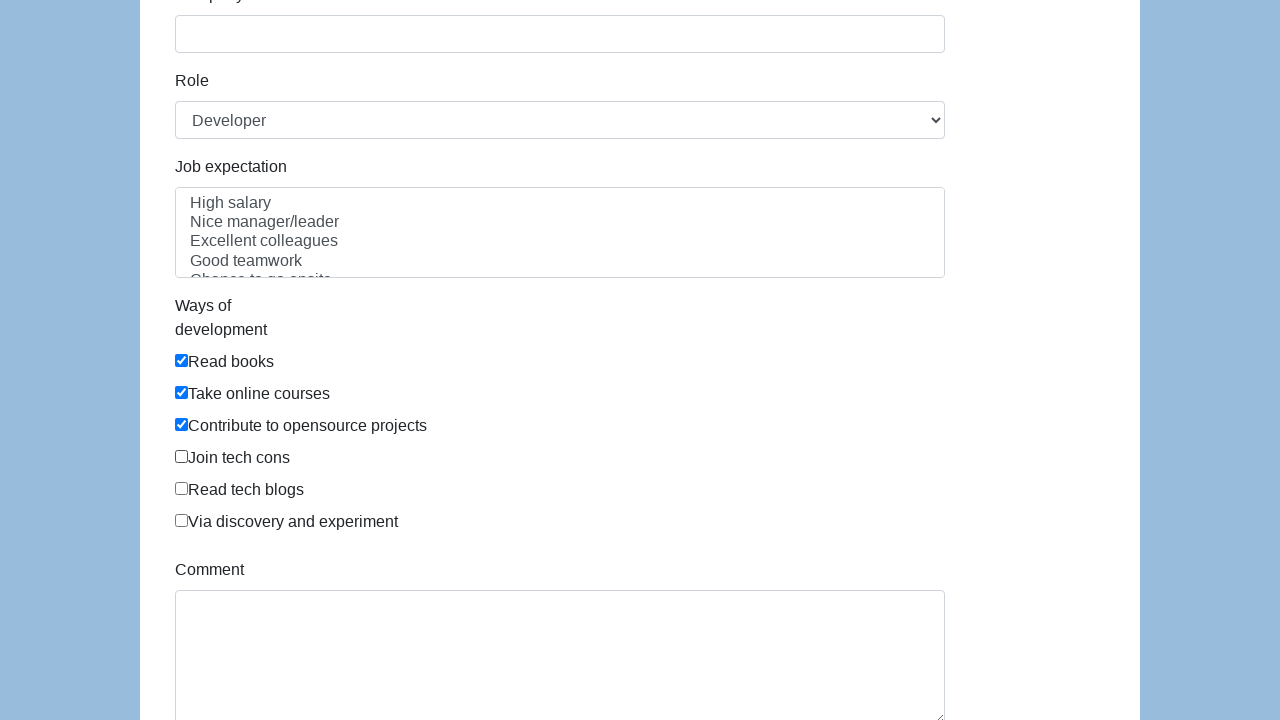

Checked checkbox 4 again at (182, 456) on input[type='checkbox'] >> nth=3
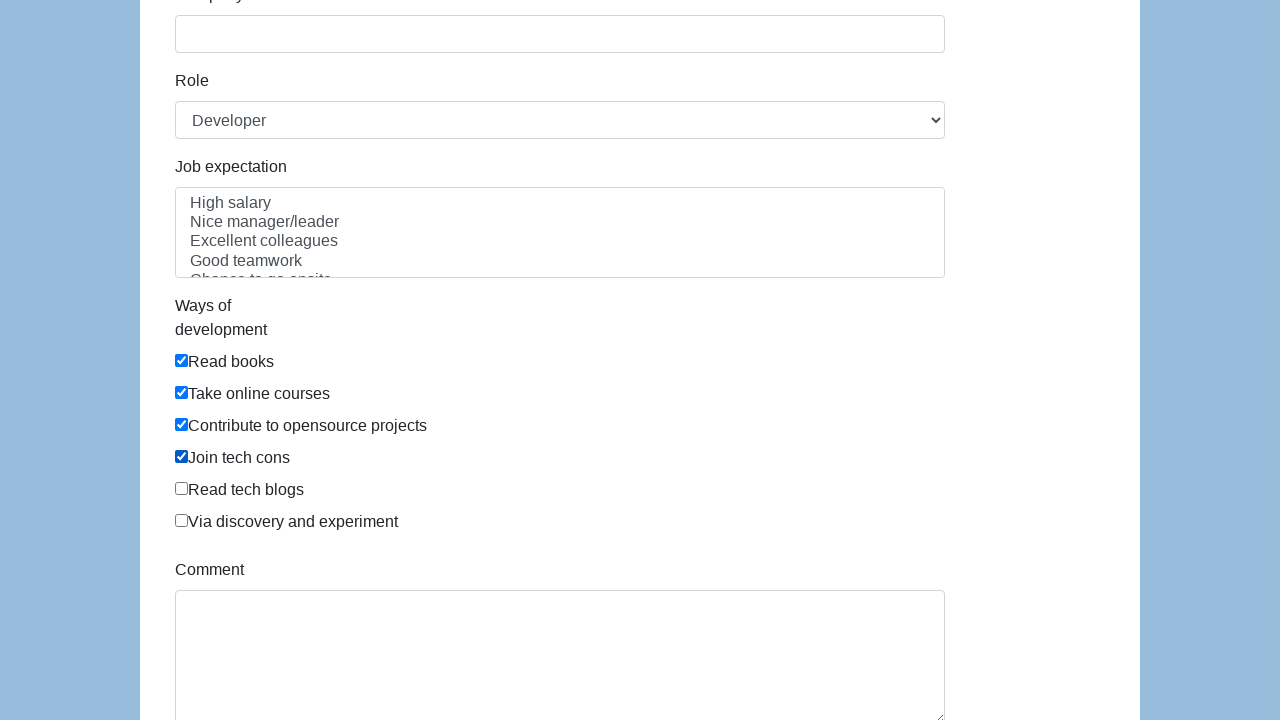

Checked checkbox 5 at (182, 488) on input[type='checkbox'] >> nth=4
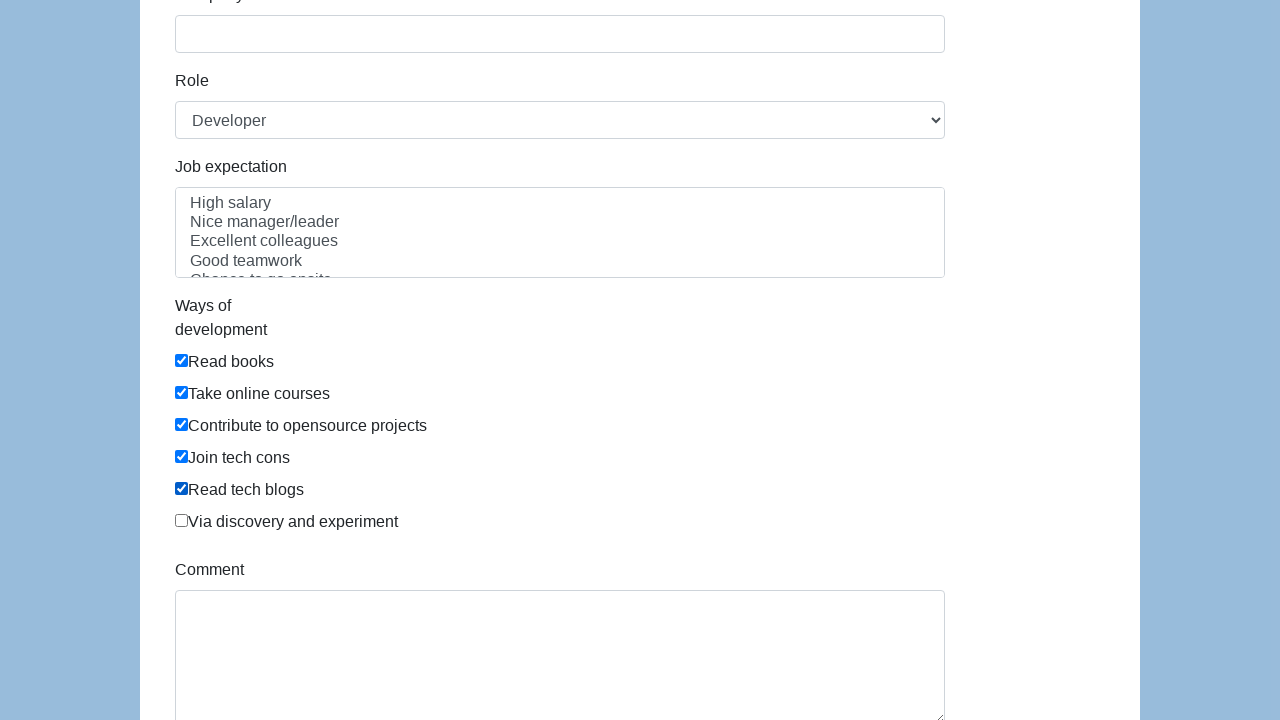

Unchecked checkbox 5 at (182, 488) on input[type='checkbox'] >> nth=4
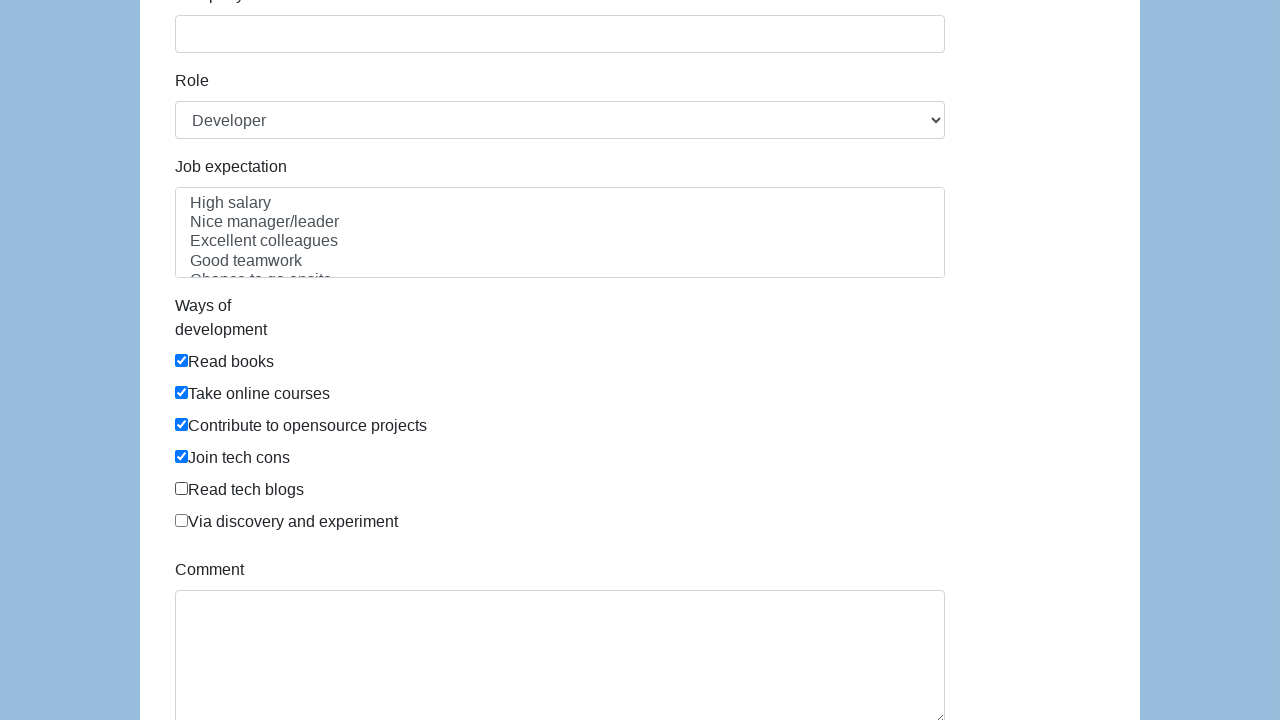

Checked checkbox 5 again at (182, 488) on input[type='checkbox'] >> nth=4
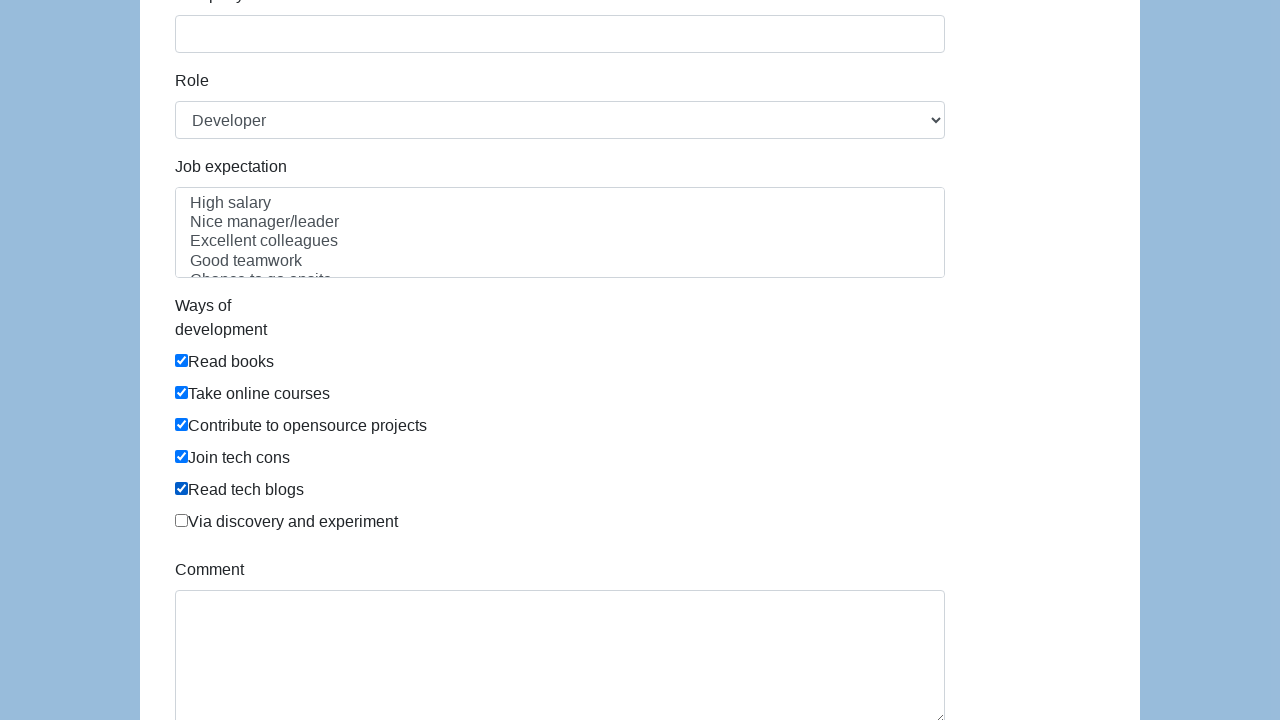

Checked checkbox 6 at (182, 520) on input[type='checkbox'] >> nth=5
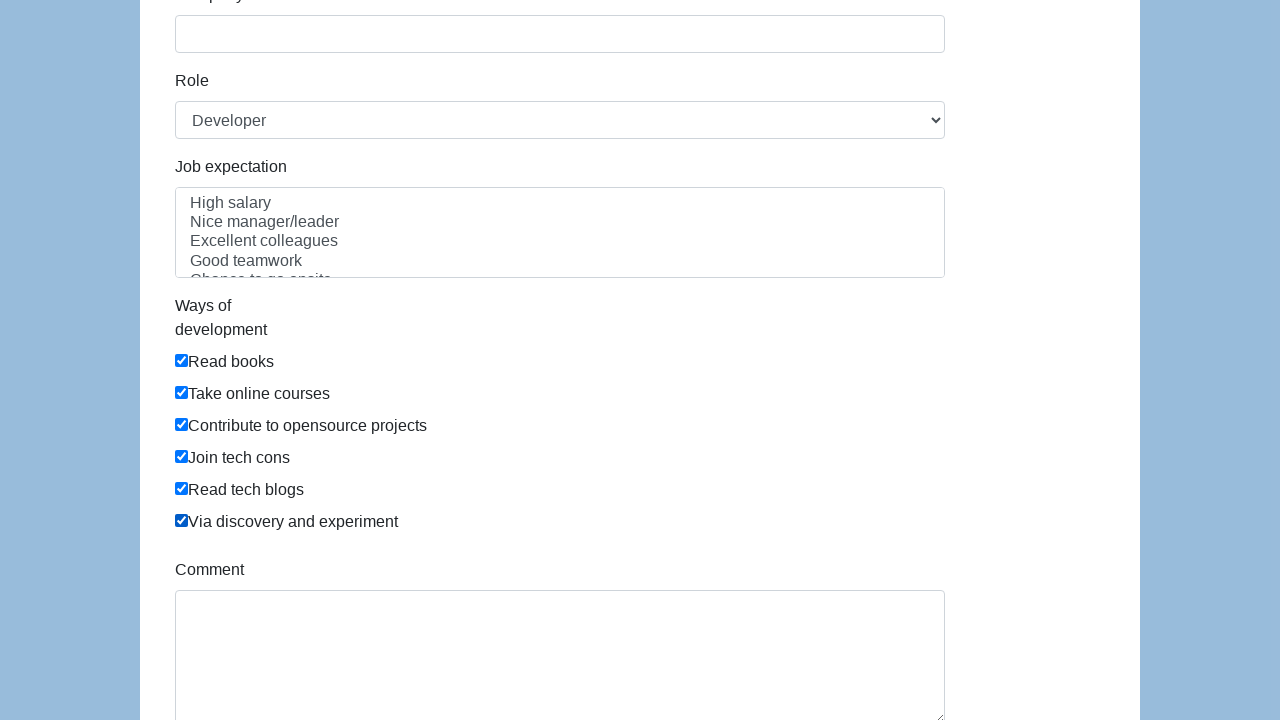

Unchecked checkbox 6 at (182, 520) on input[type='checkbox'] >> nth=5
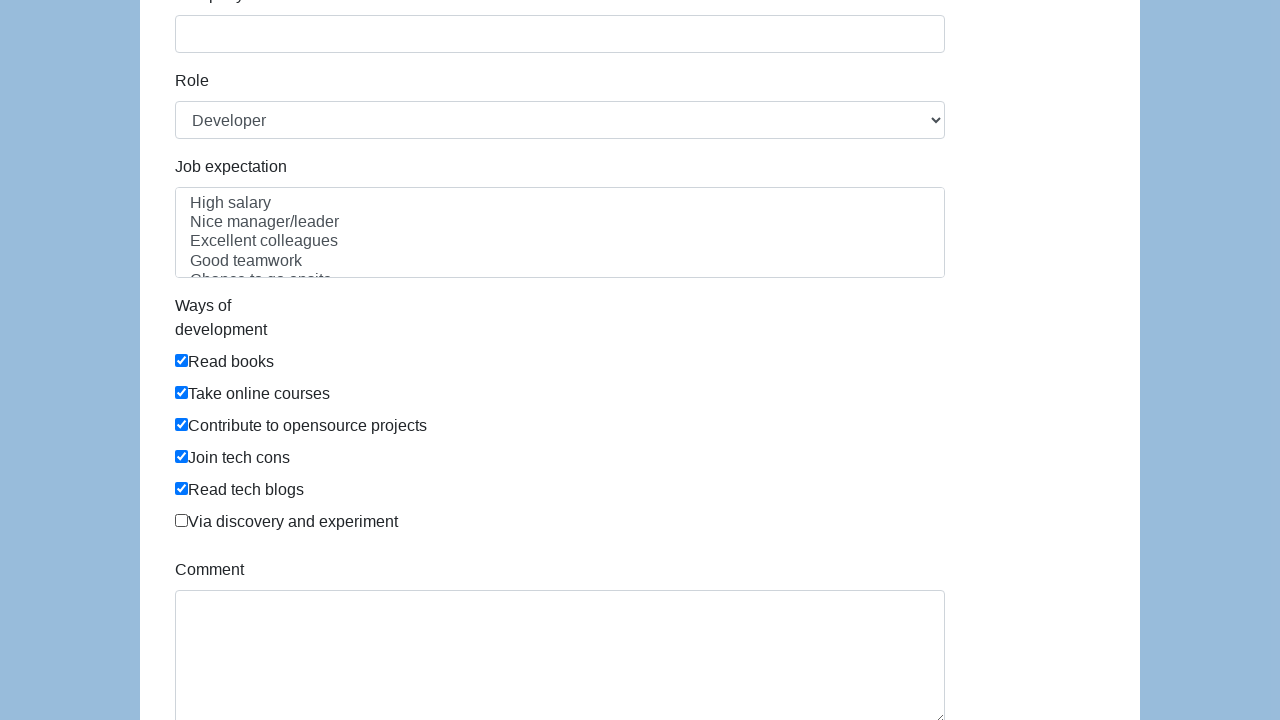

Checked checkbox 6 again at (182, 520) on input[type='checkbox'] >> nth=5
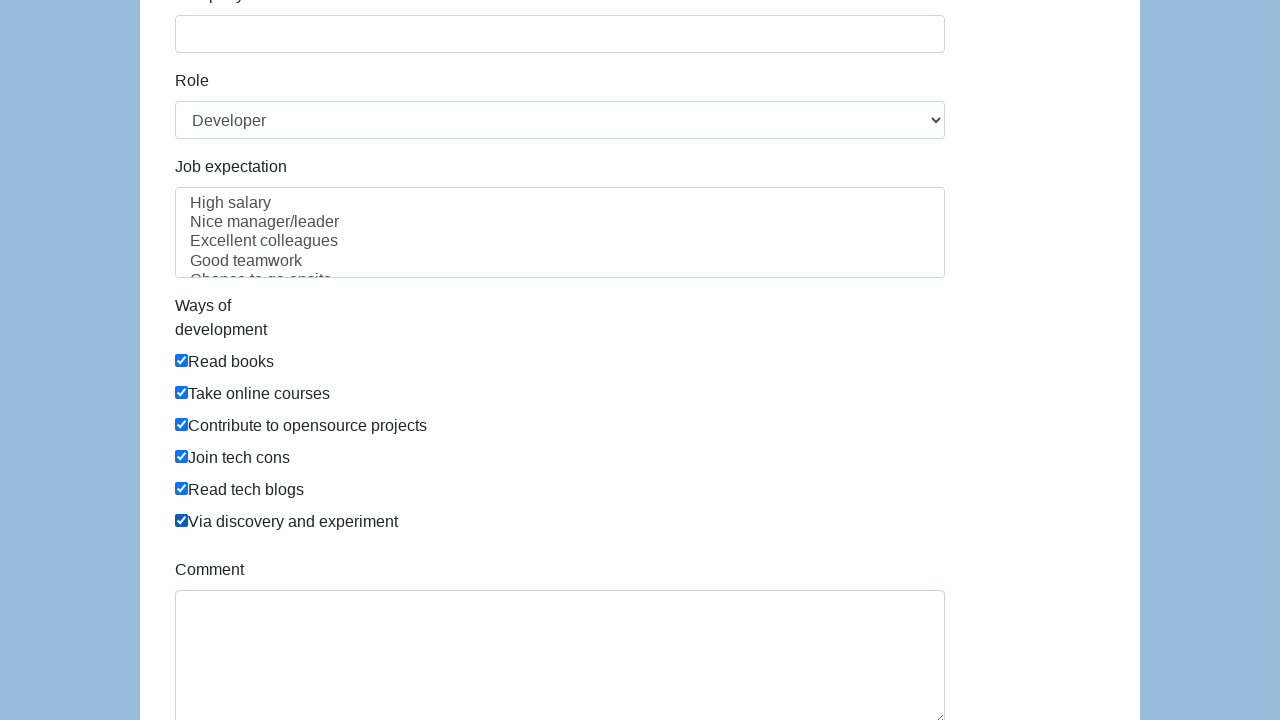

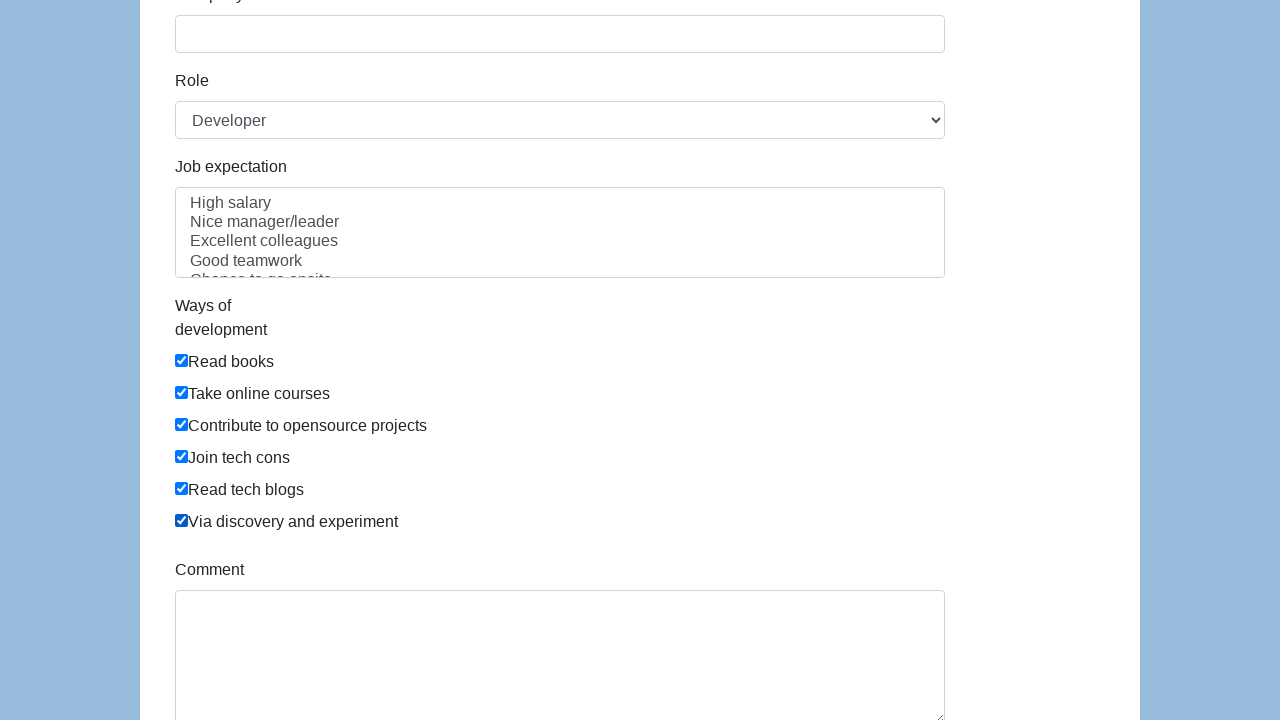